Navigates to Python.org homepage and verifies that event information is displayed in the event widget

Starting URL: https://www.python.org/

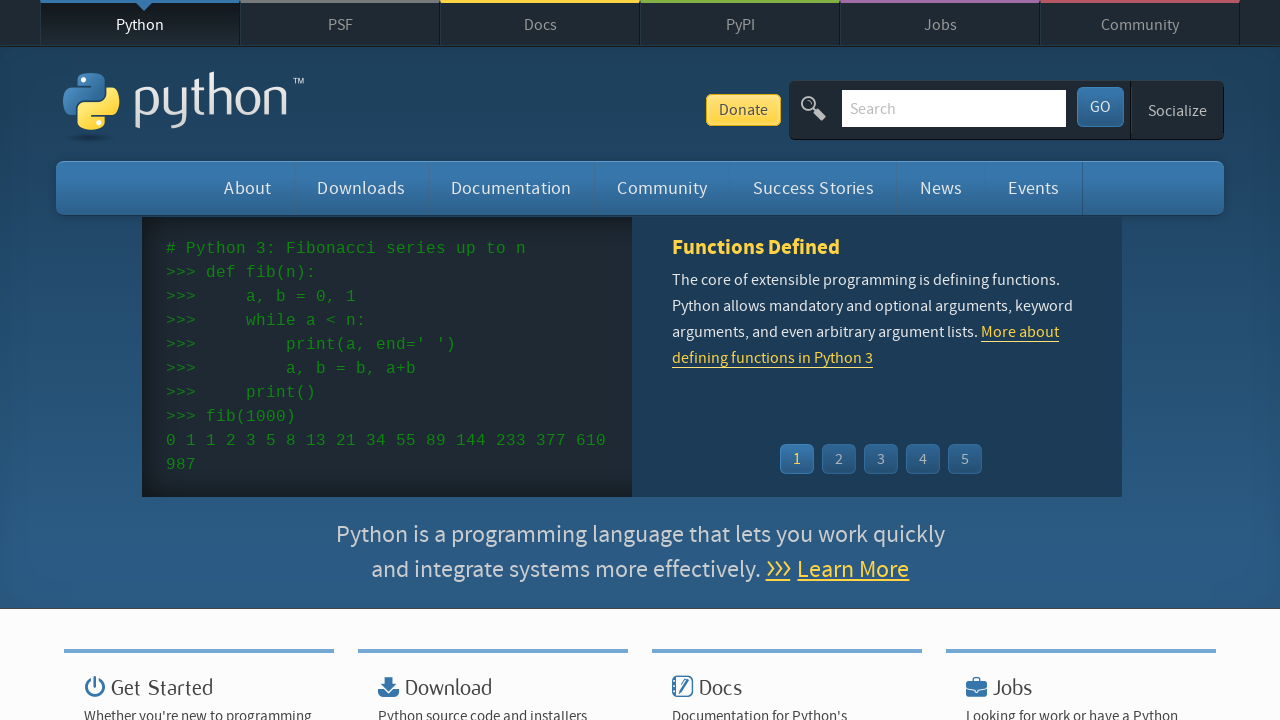

Navigated to Python.org homepage
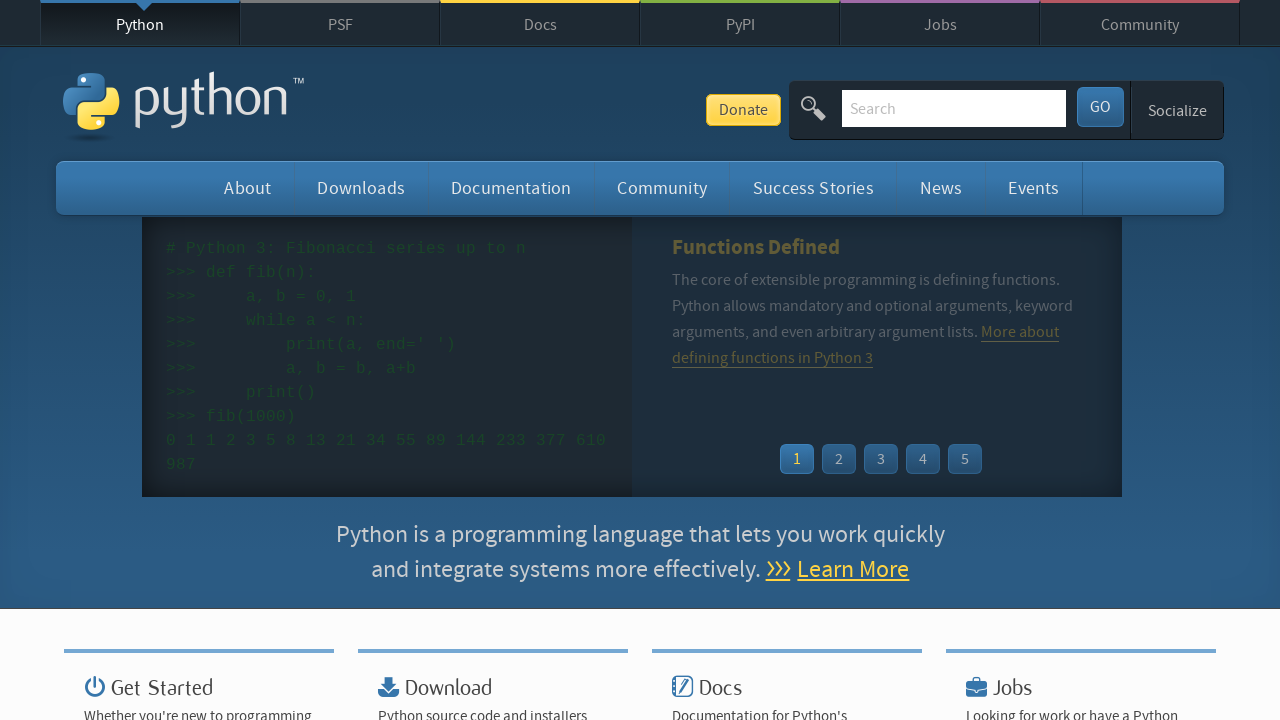

Event widget links loaded
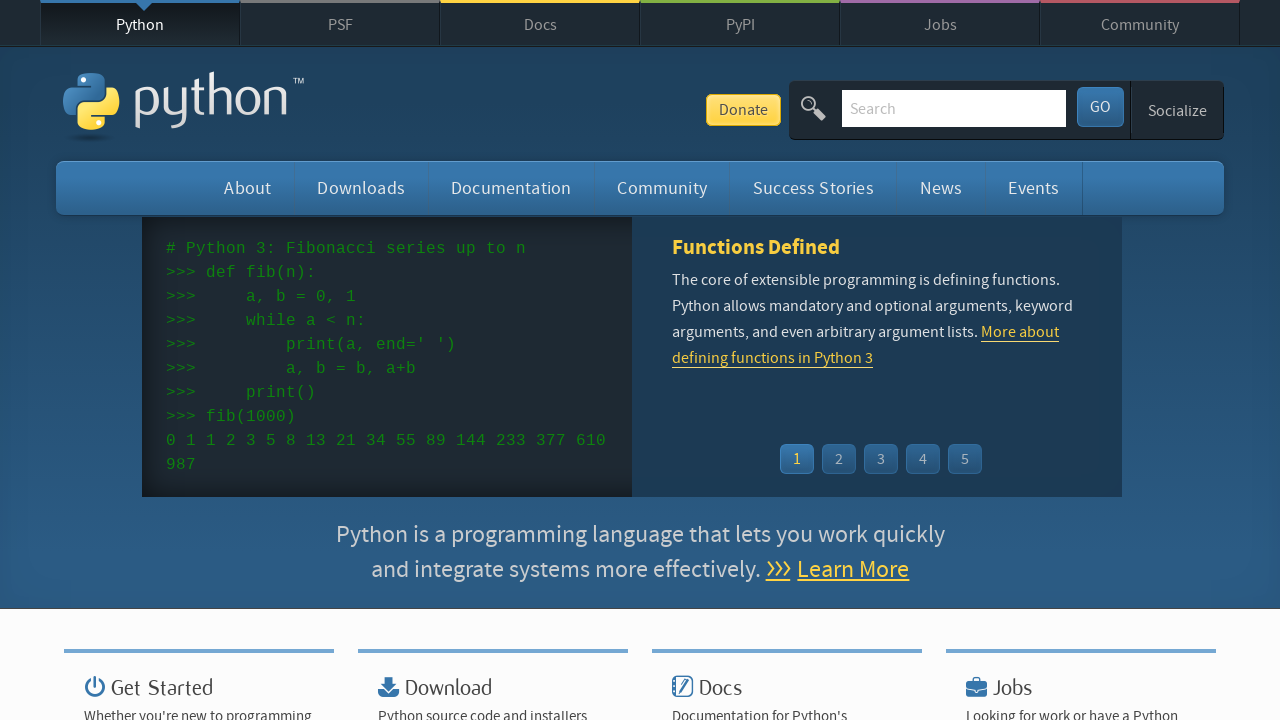

Event widget timestamps loaded
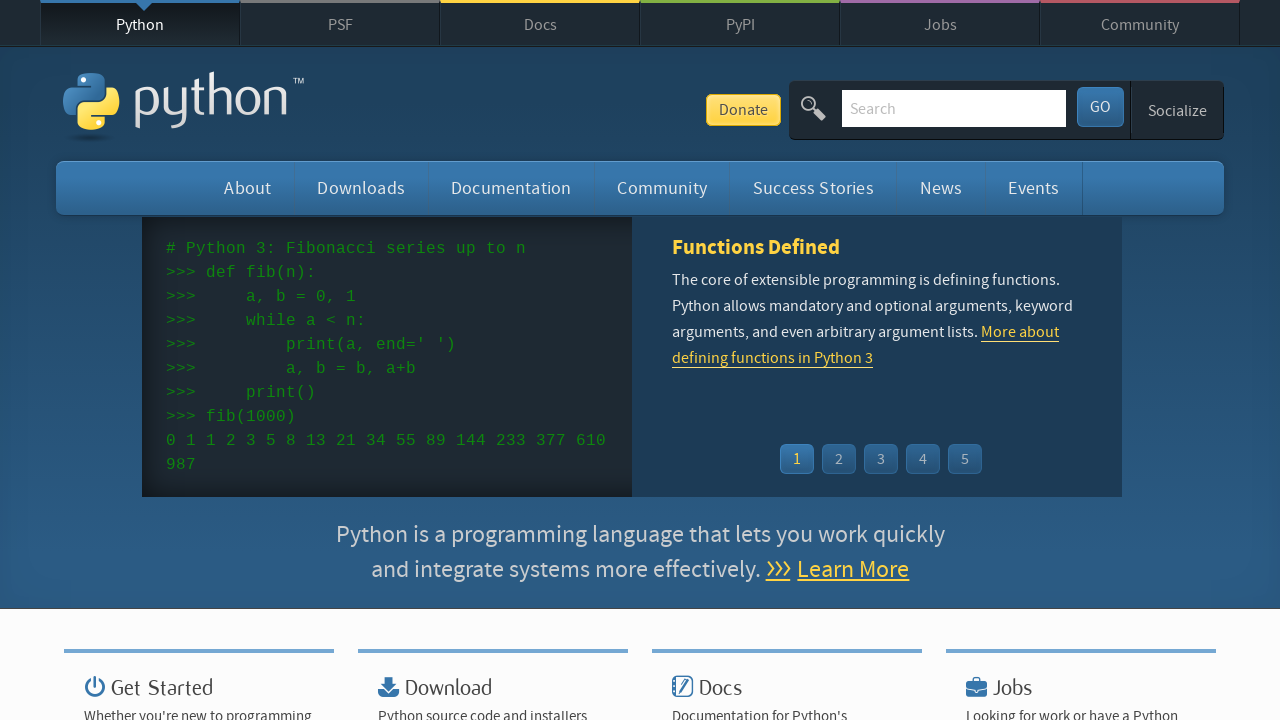

Retrieved all event names from widget
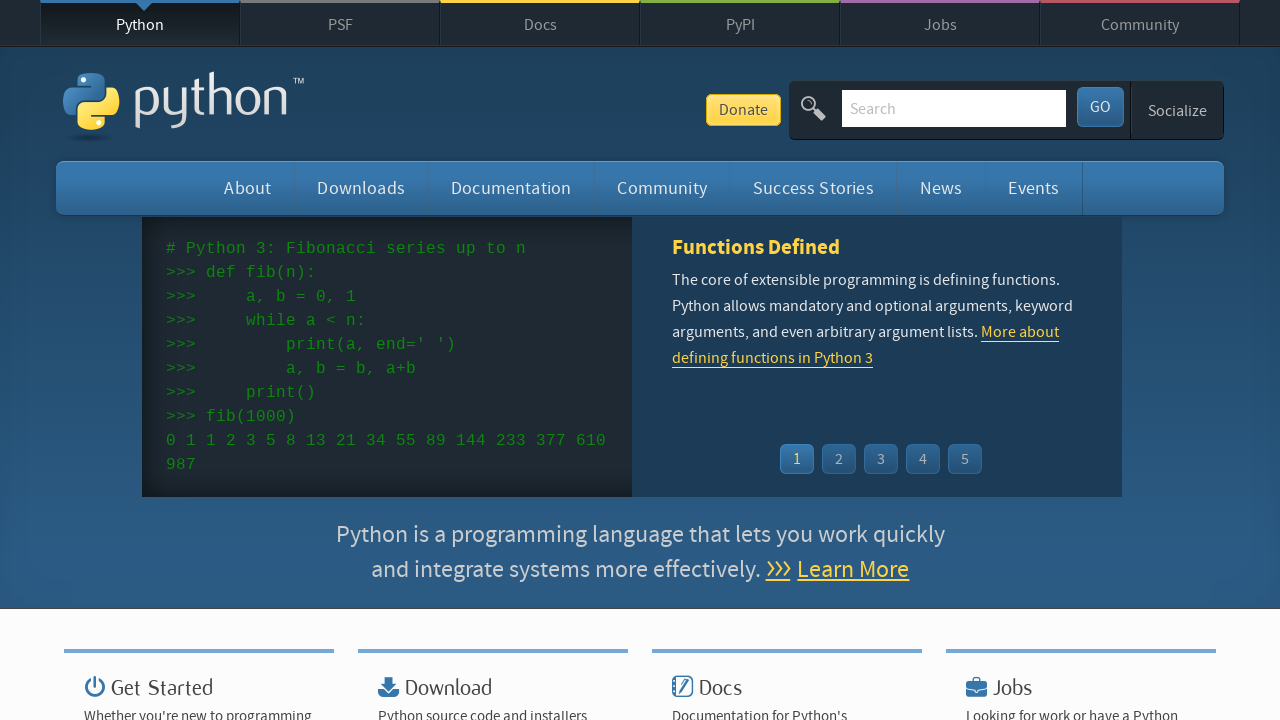

Retrieved all event times from widget
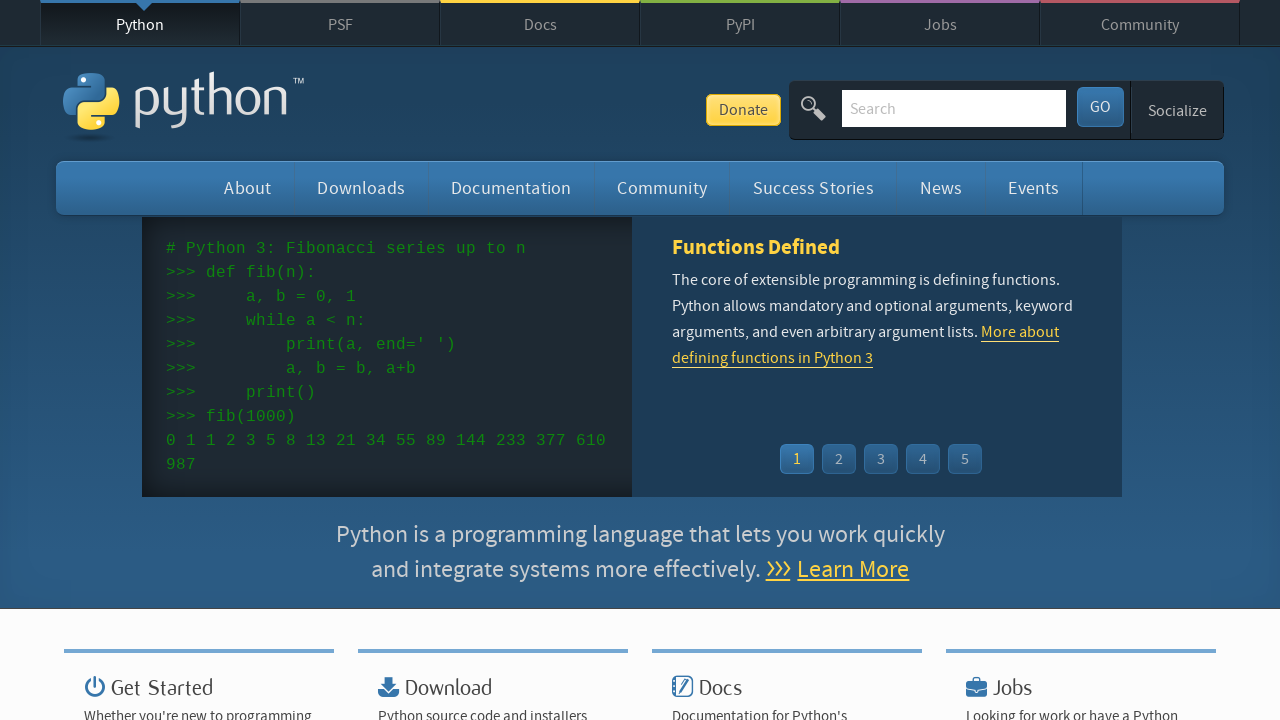

Verified that event names are present in widget
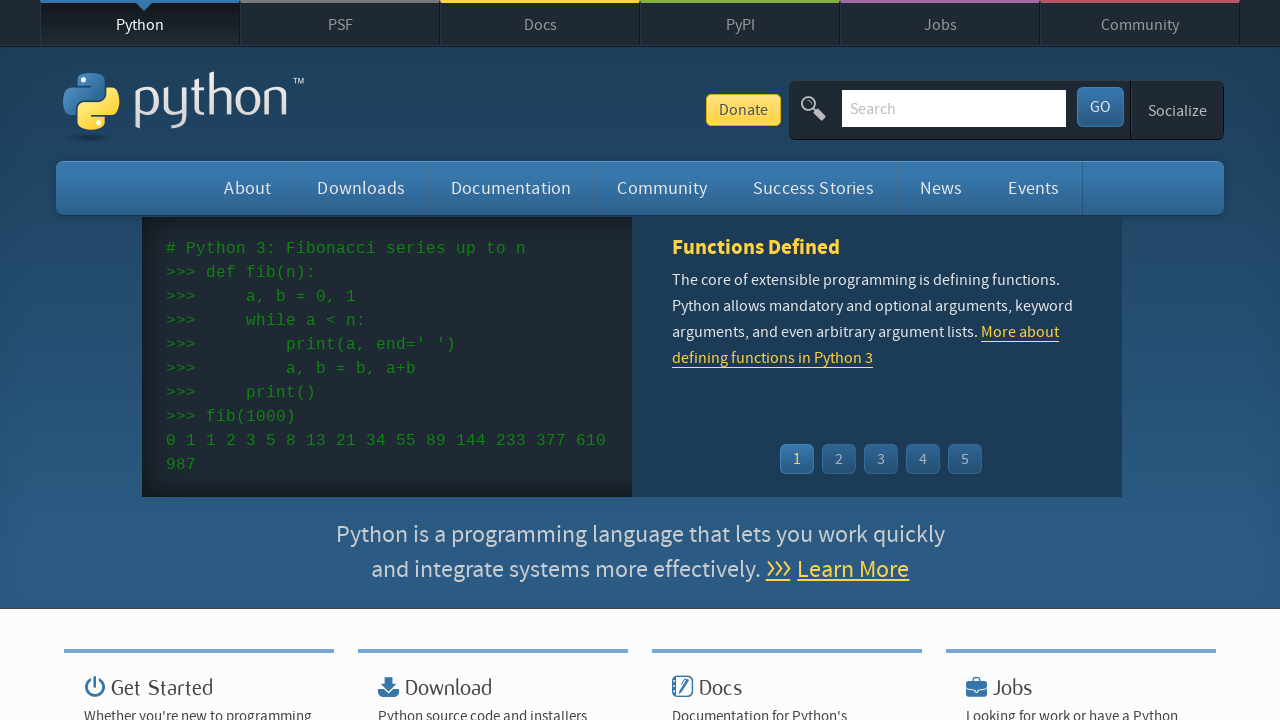

Verified that event times are present in widget
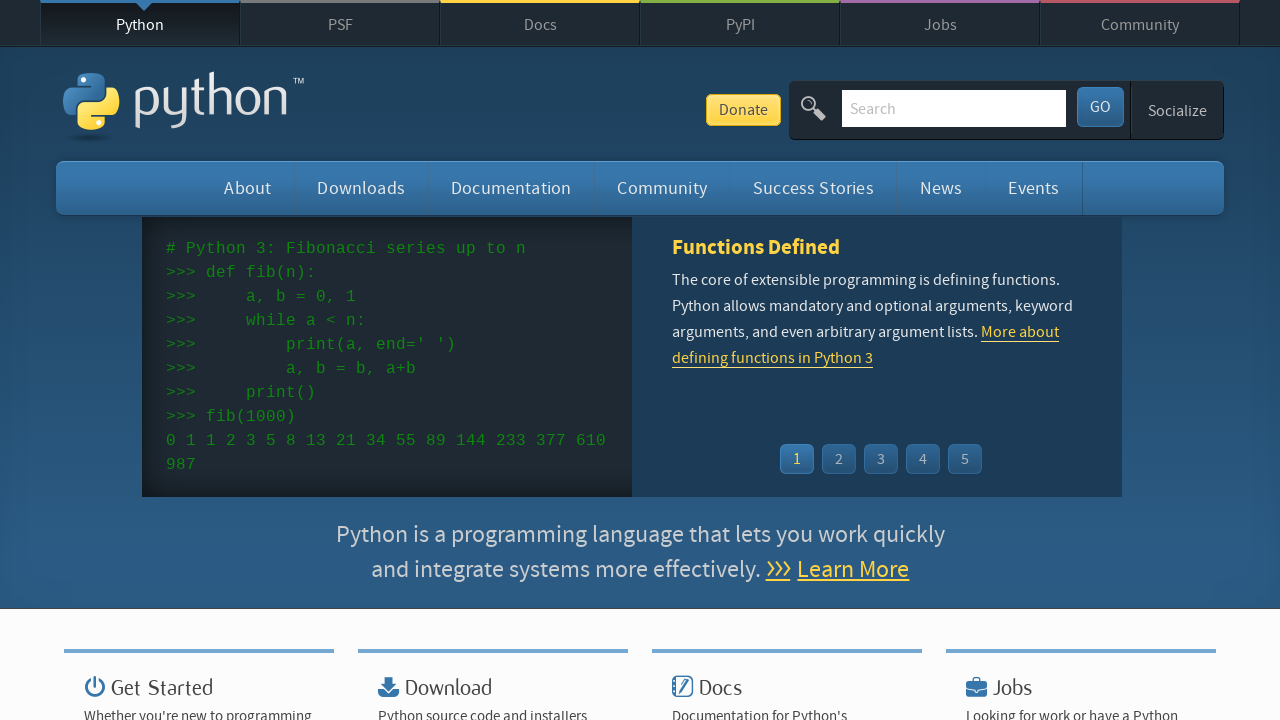

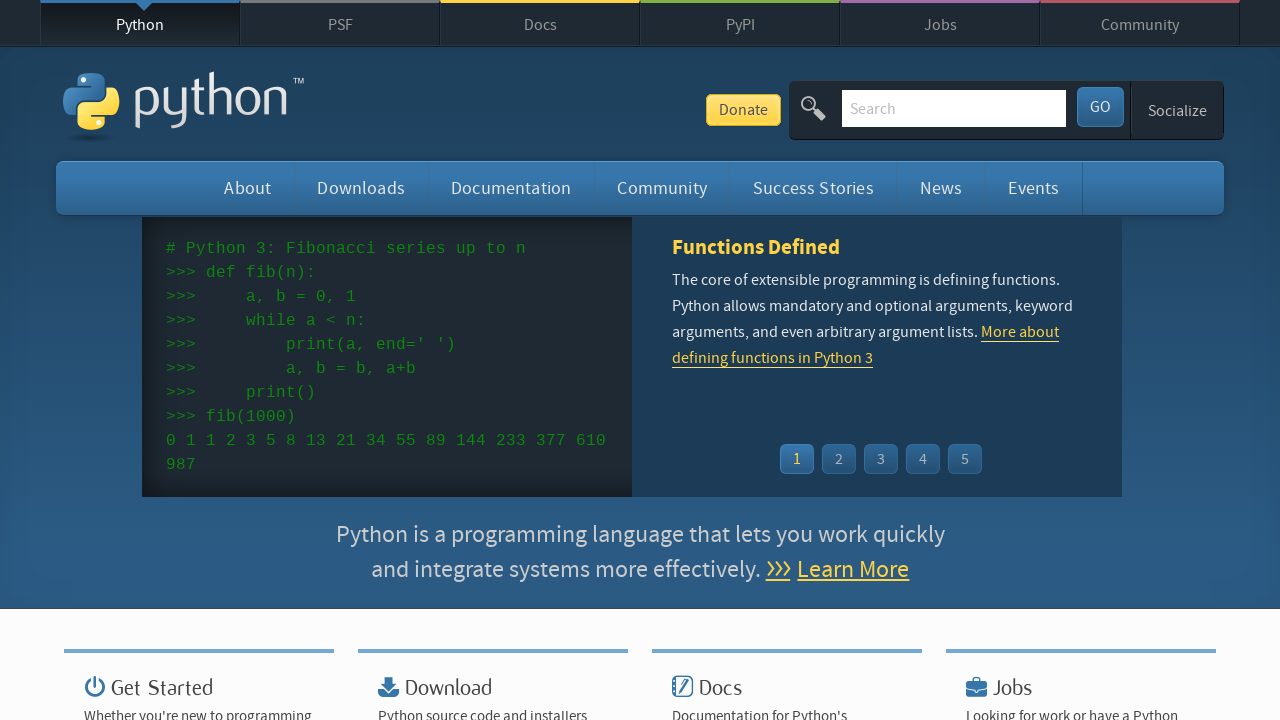